Tests JavaScript prompt alert by clicking a button, entering text into the prompt dialog, accepting it, and verifying the entered text is displayed.

Starting URL: https://automationfc.github.io/basic-form/index.html

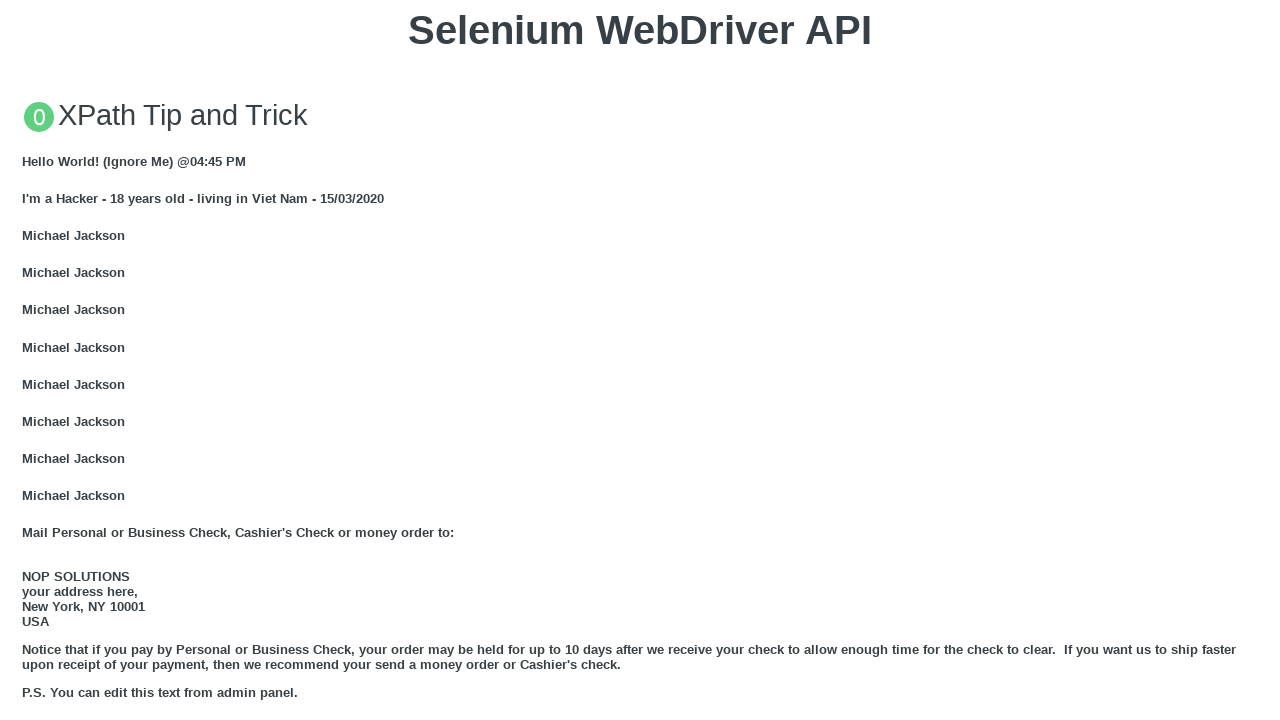

Set up dialog handler to accept prompt with 'Auto'
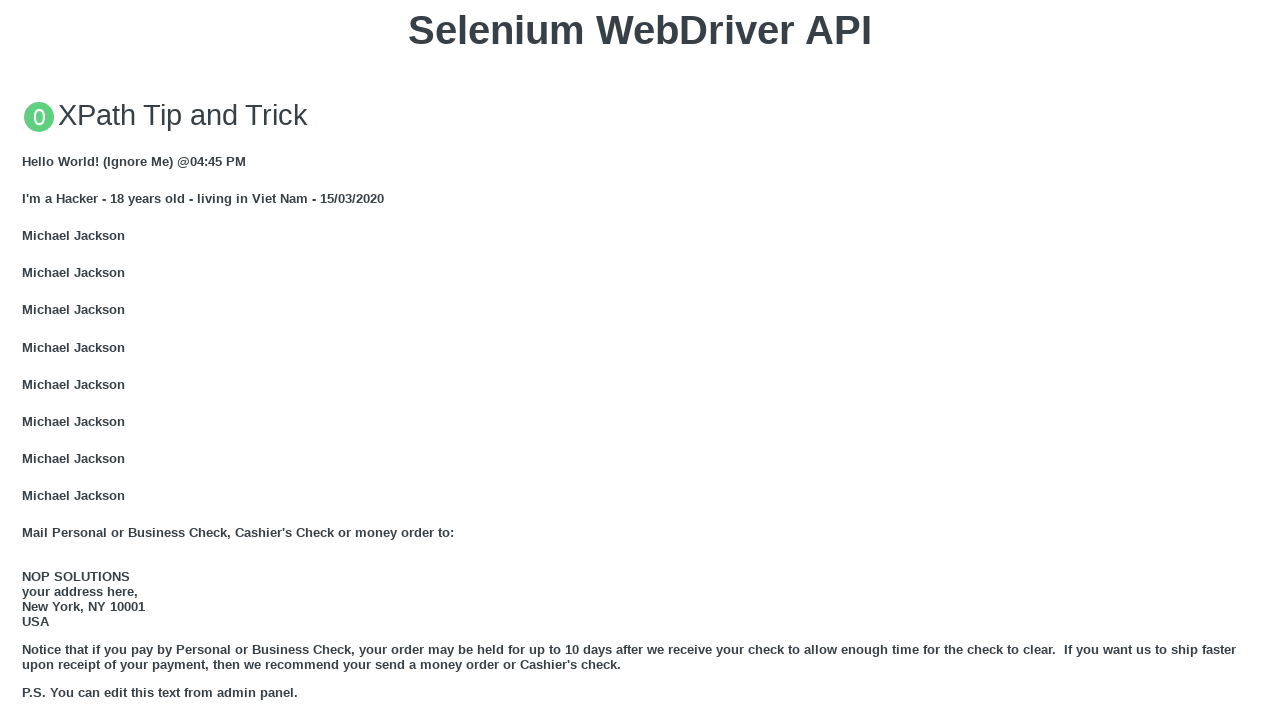

Clicked 'Click for JS Prompt' button to trigger dialog at (640, 360) on xpath=//button[text()='Click for JS Prompt']
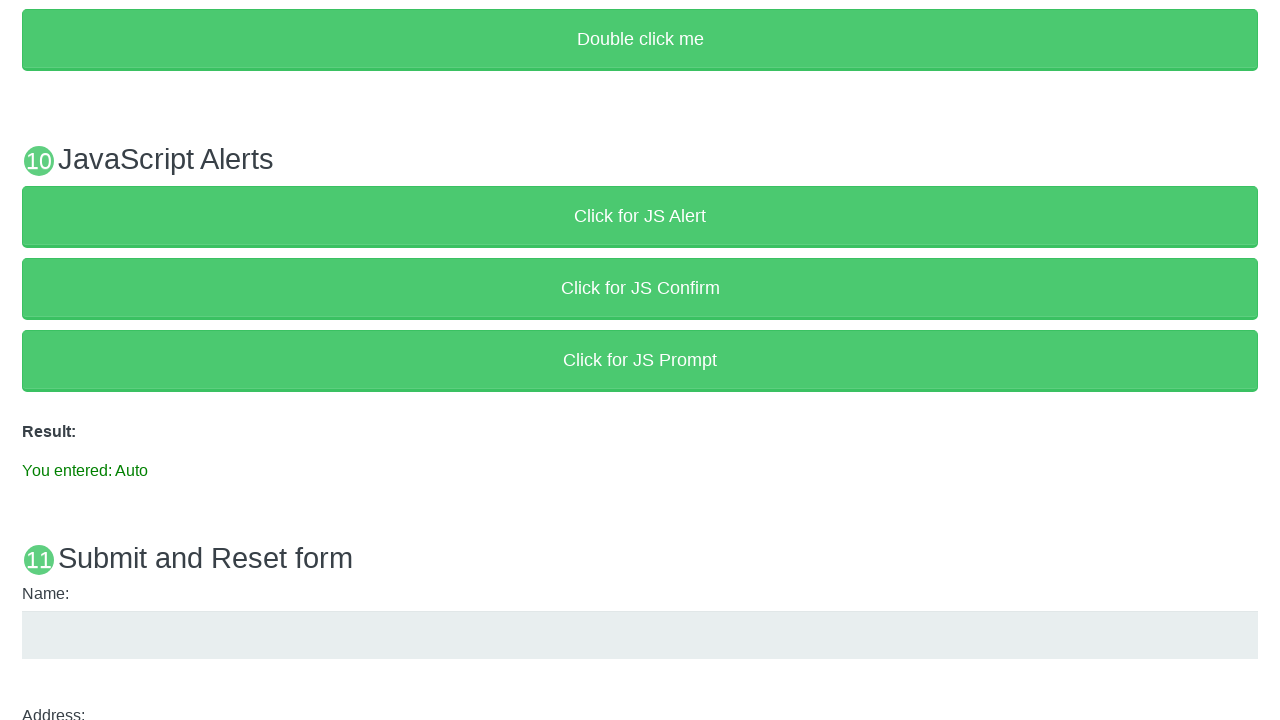

Result element loaded after prompt was accepted
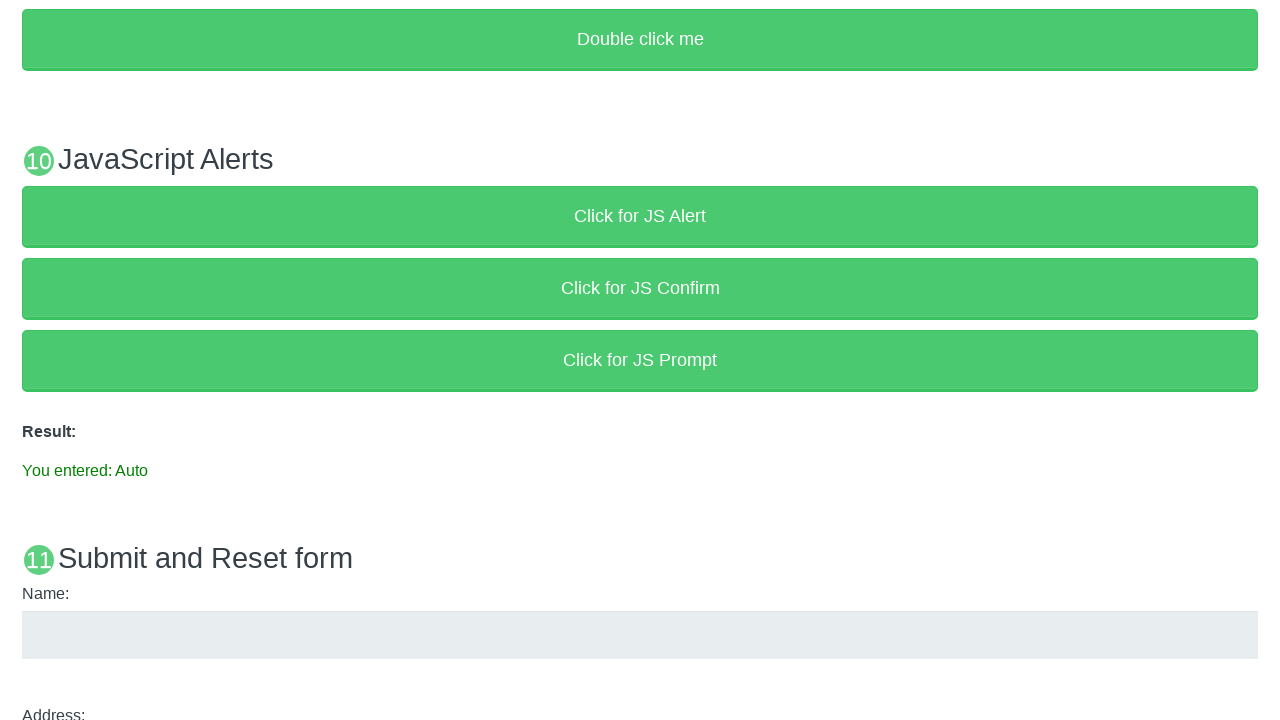

Verified result text displays 'You entered: Auto'
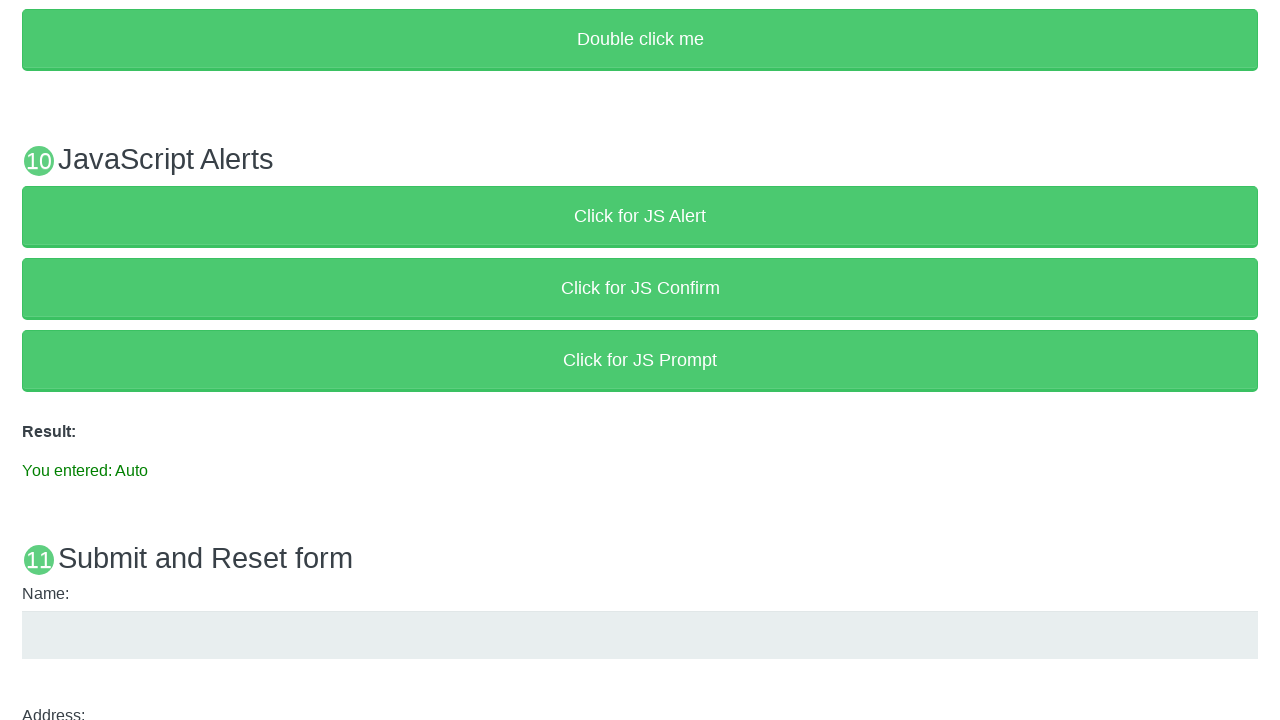

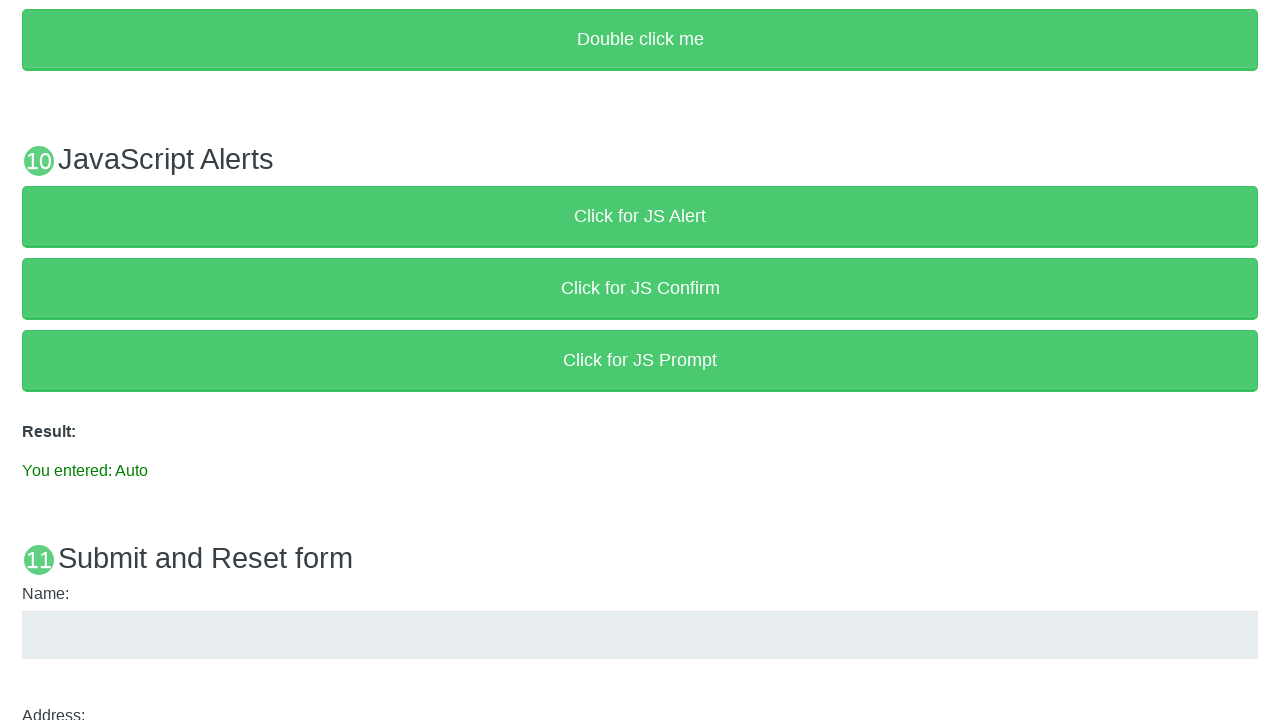